Tests waiting for a button to become clickable, then clicks it and verifies a success message appears

Starting URL: http://suninjuly.github.io/wait2.html

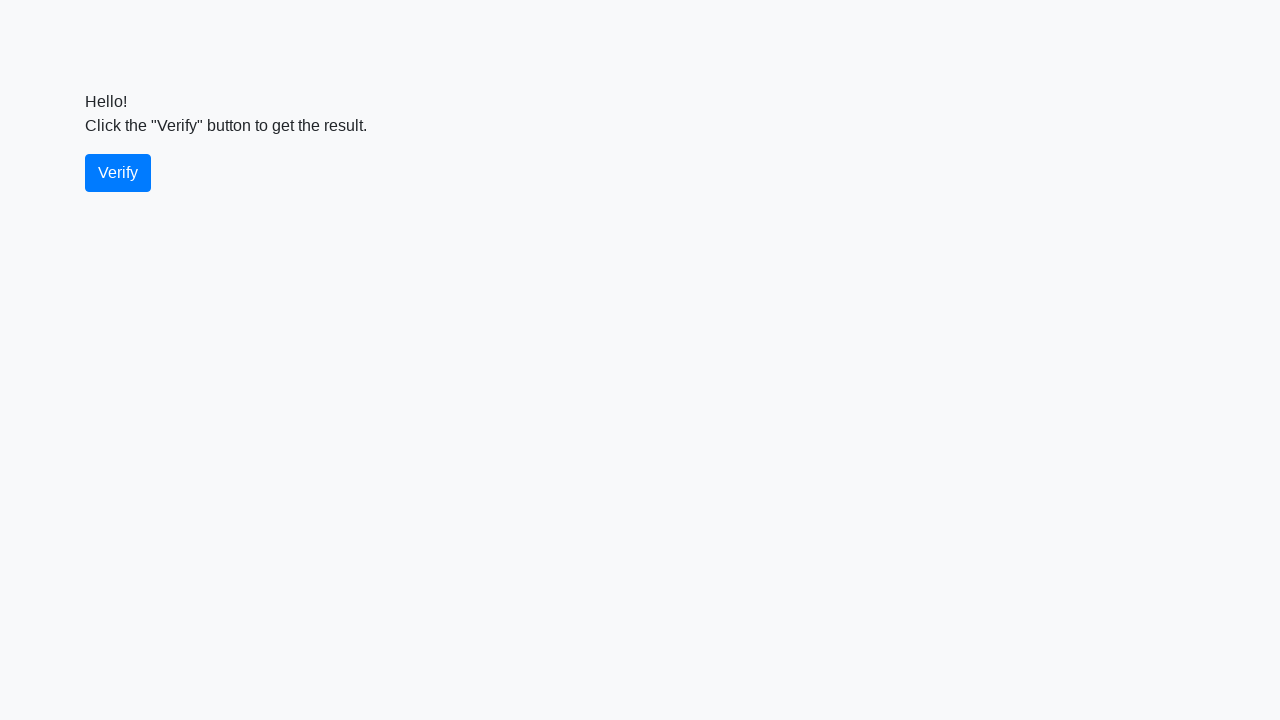

Waited for verify button to become visible
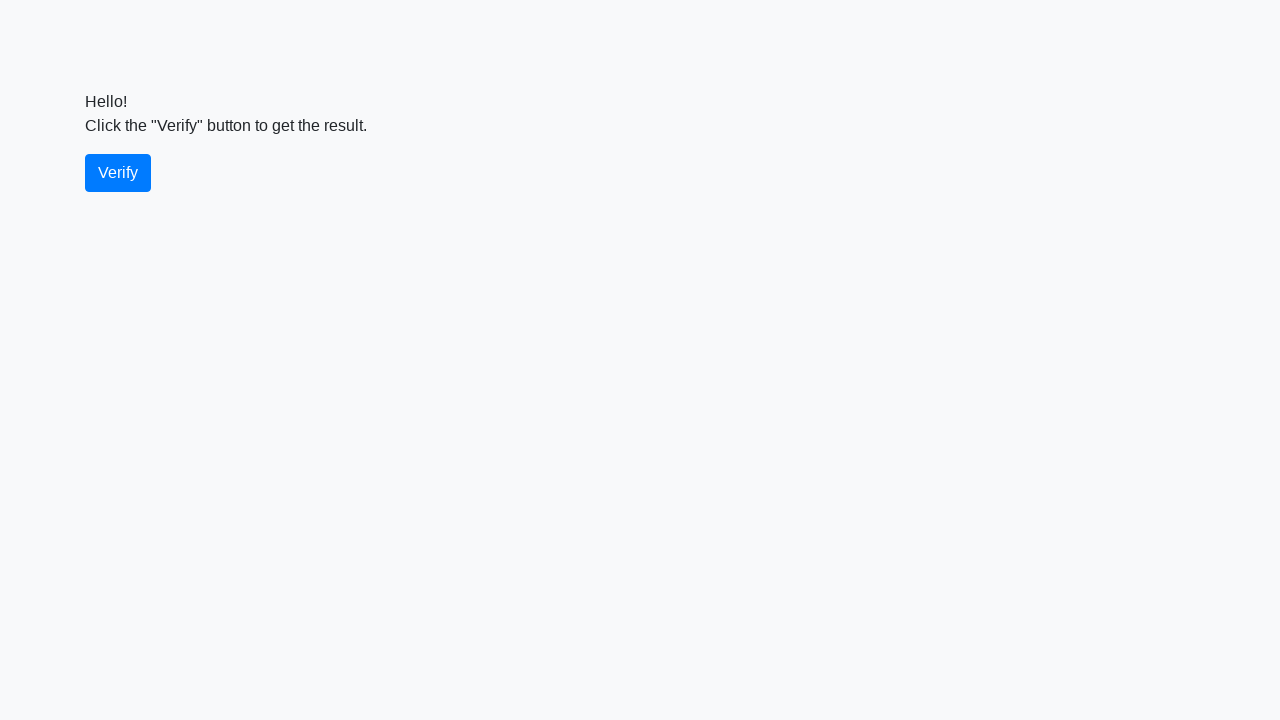

Clicked the verify button at (118, 173) on #verify
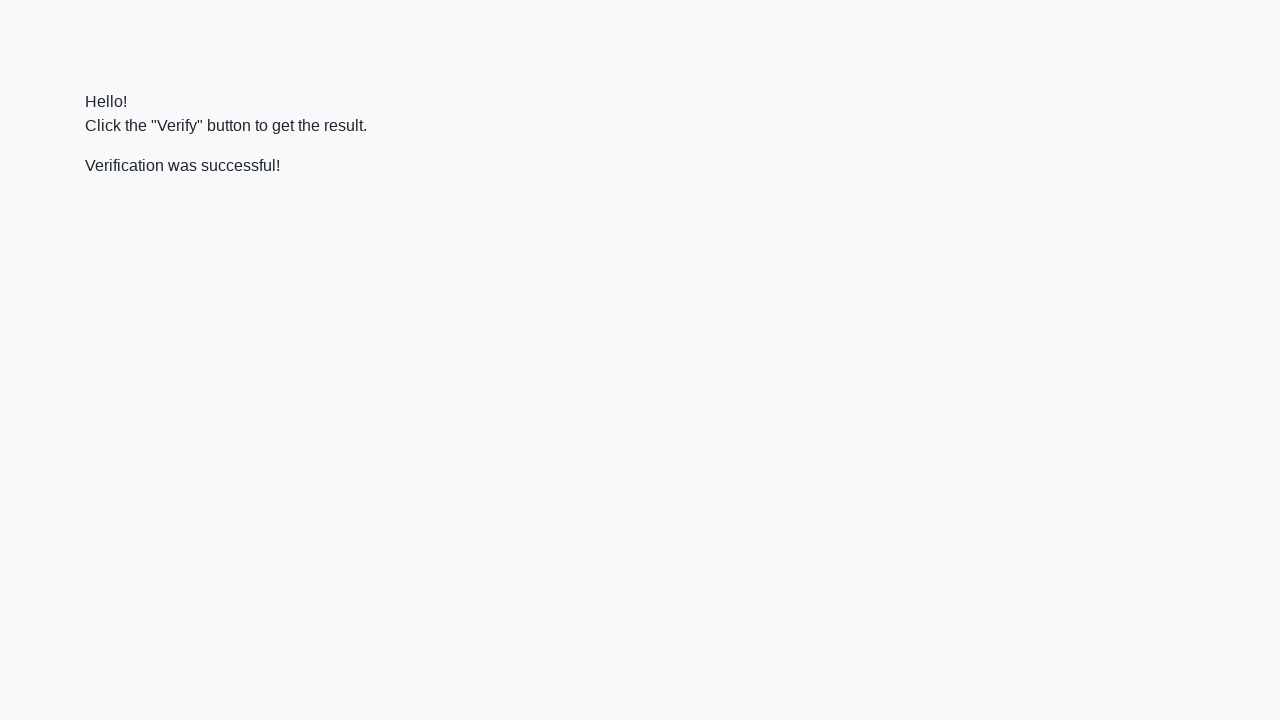

Located the verify message element
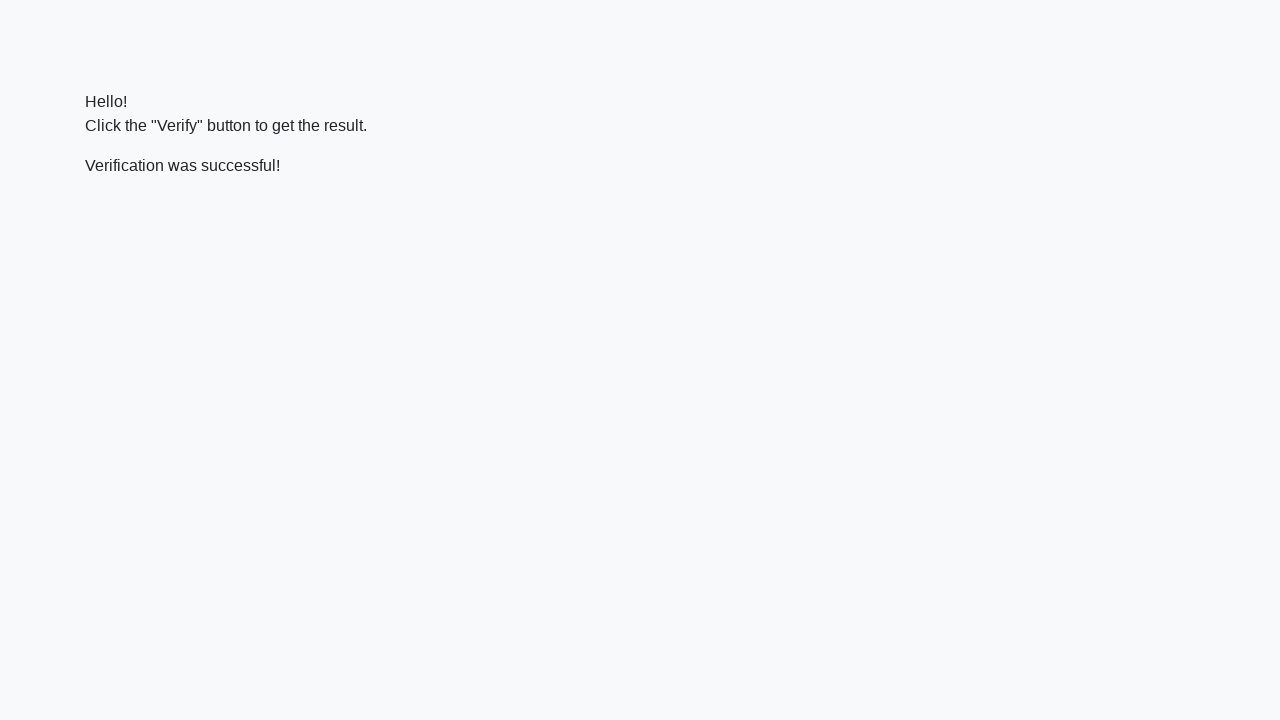

Waited for success message to become visible
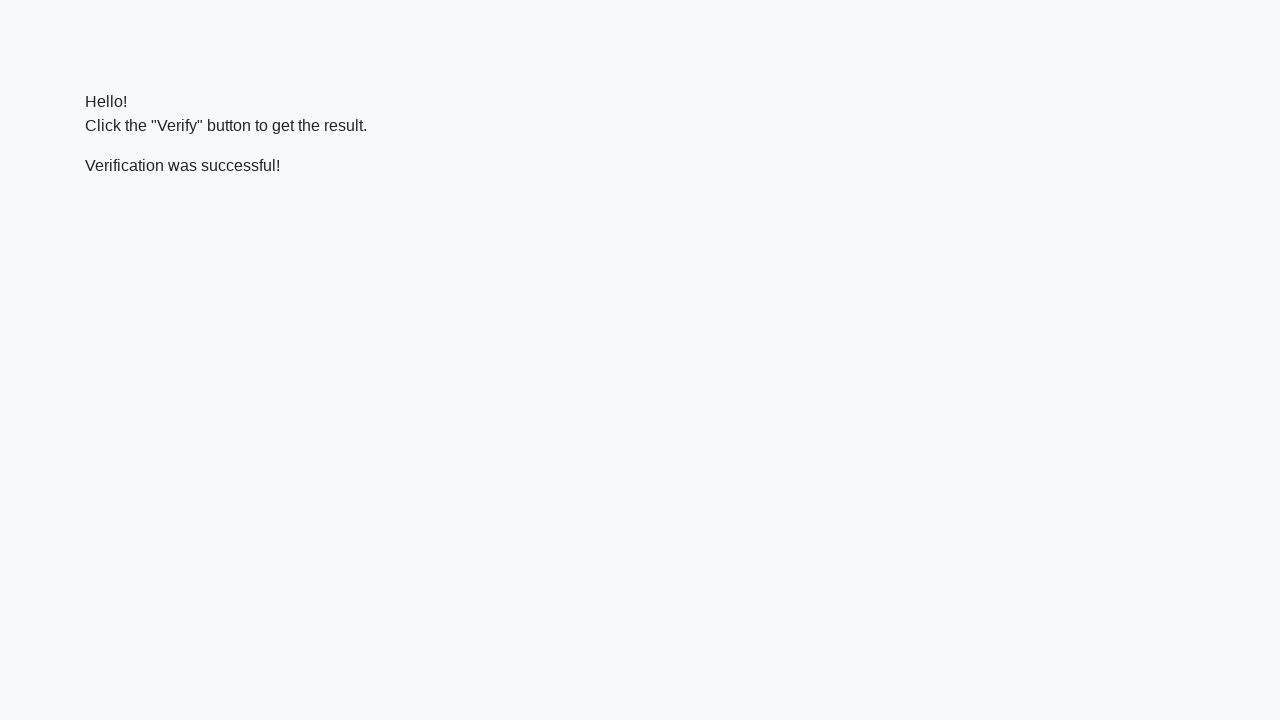

Verified that success message contains 'successful'
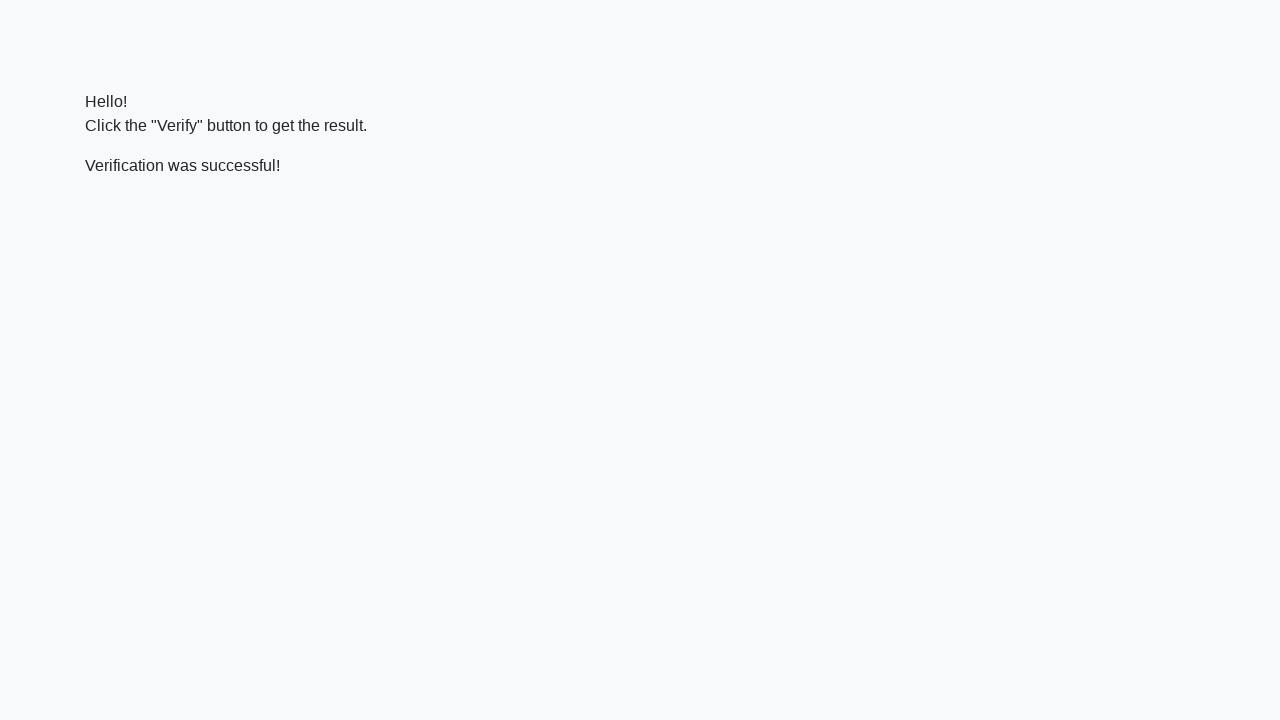

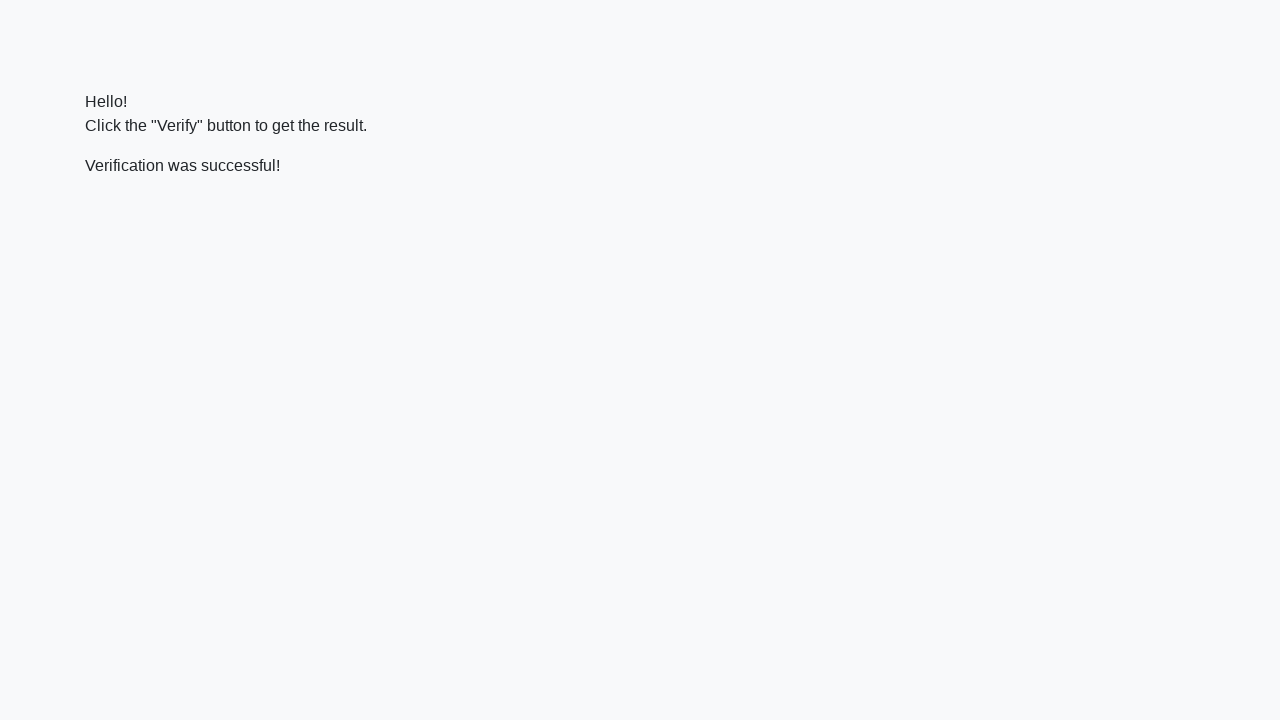